Tests alert handling by clicking a "Try it" button that triggers an alert, then waits for and handles the alert dialog

Starting URL: https://seleniumpractise.blogspot.com/2019/01/alert-demo.html

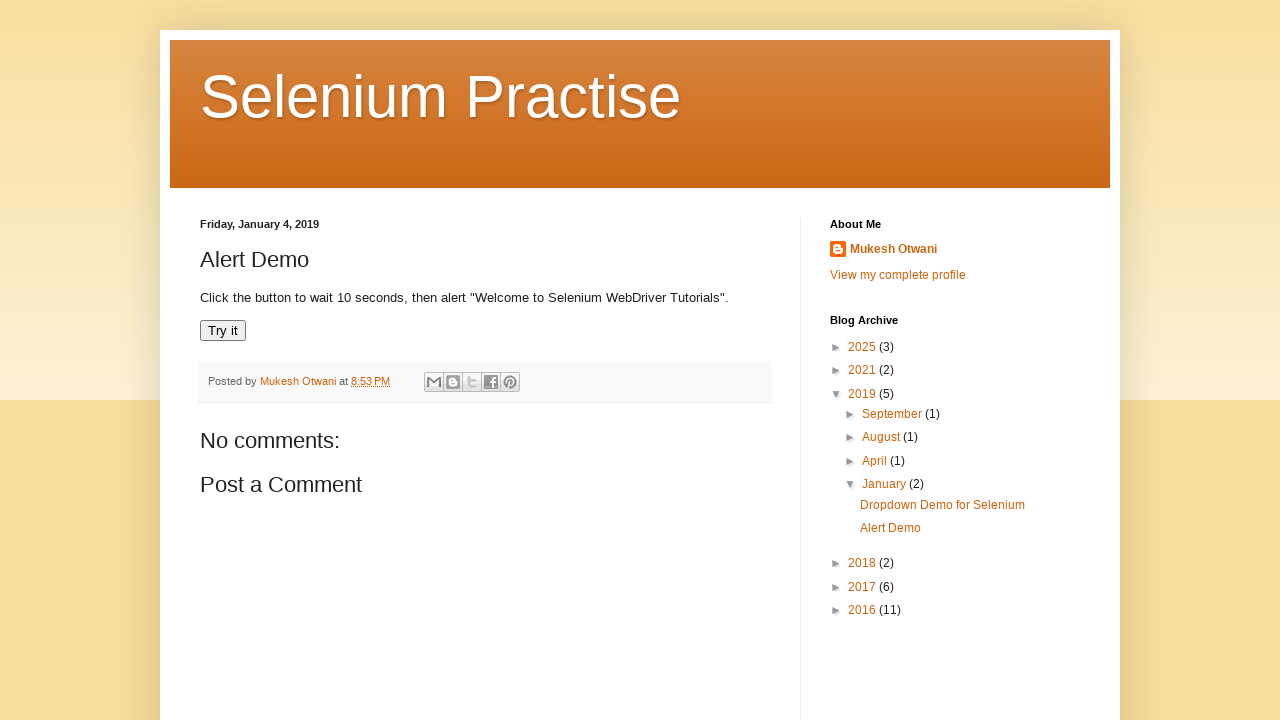

Clicked 'Try it' button to trigger alert at (223, 331) on xpath=//button[text()='Try it']
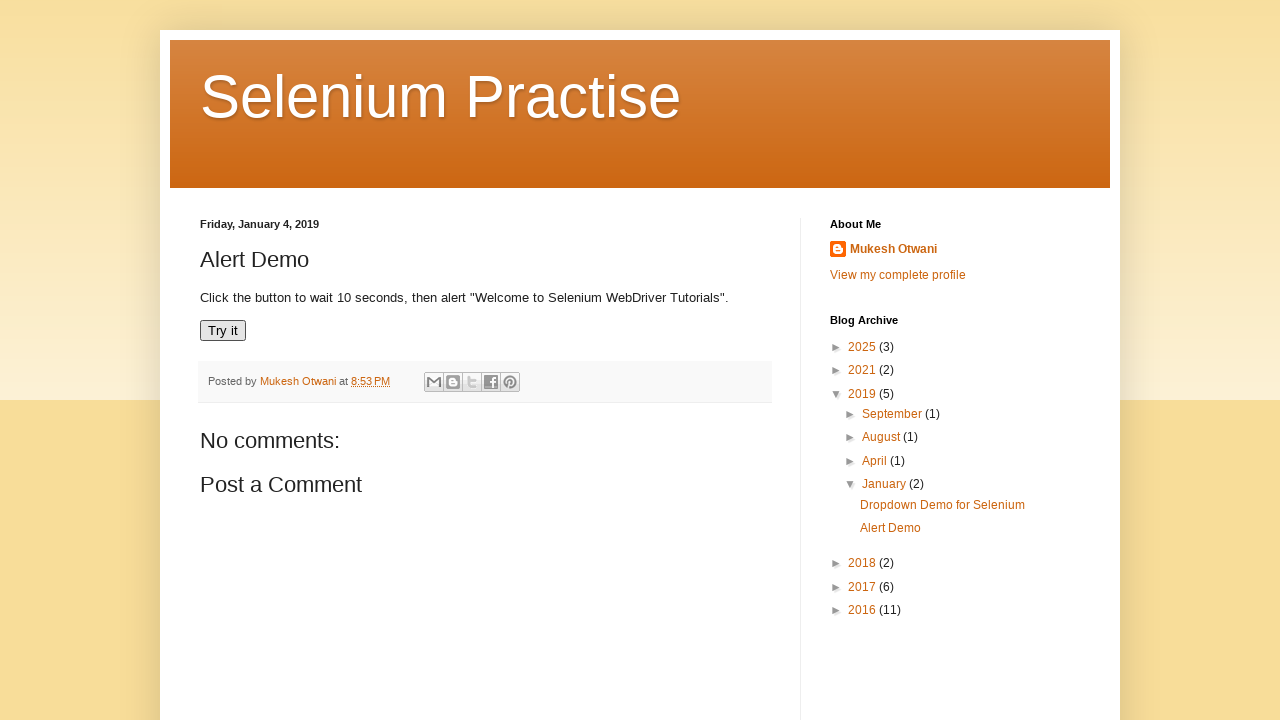

Set up dialog handler to accept alerts
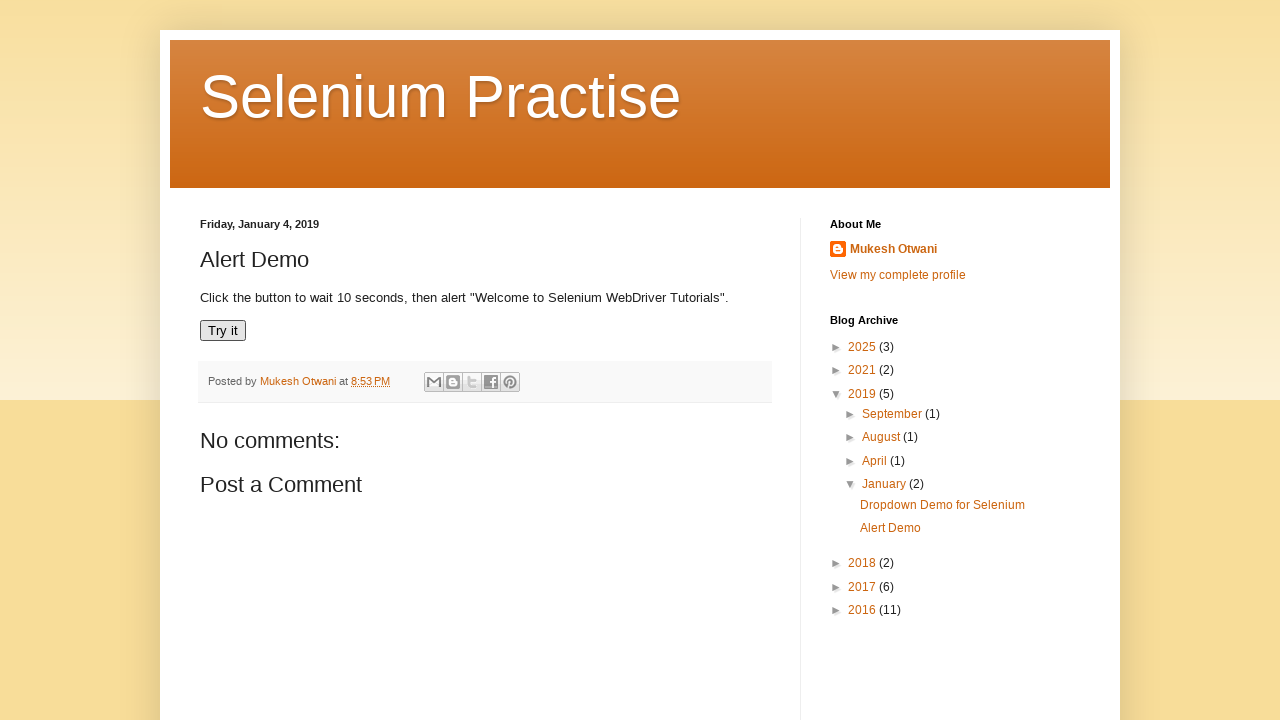

Waited for and captured alert dialog
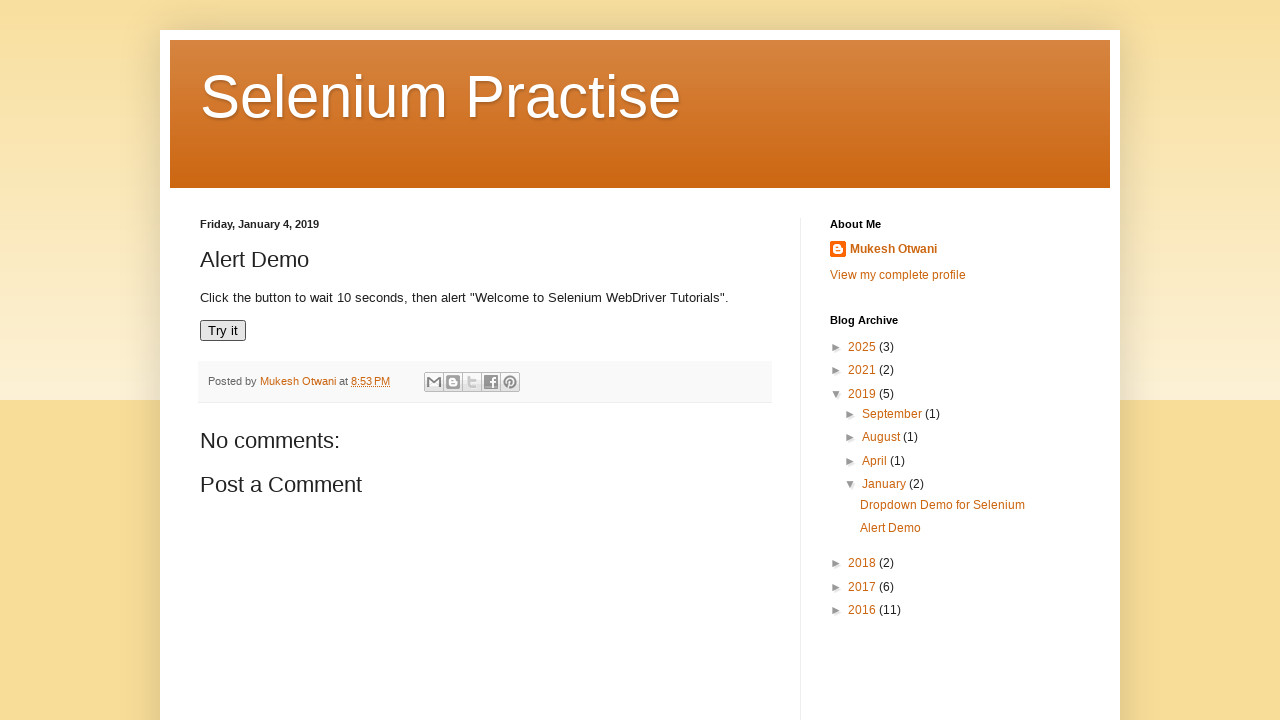

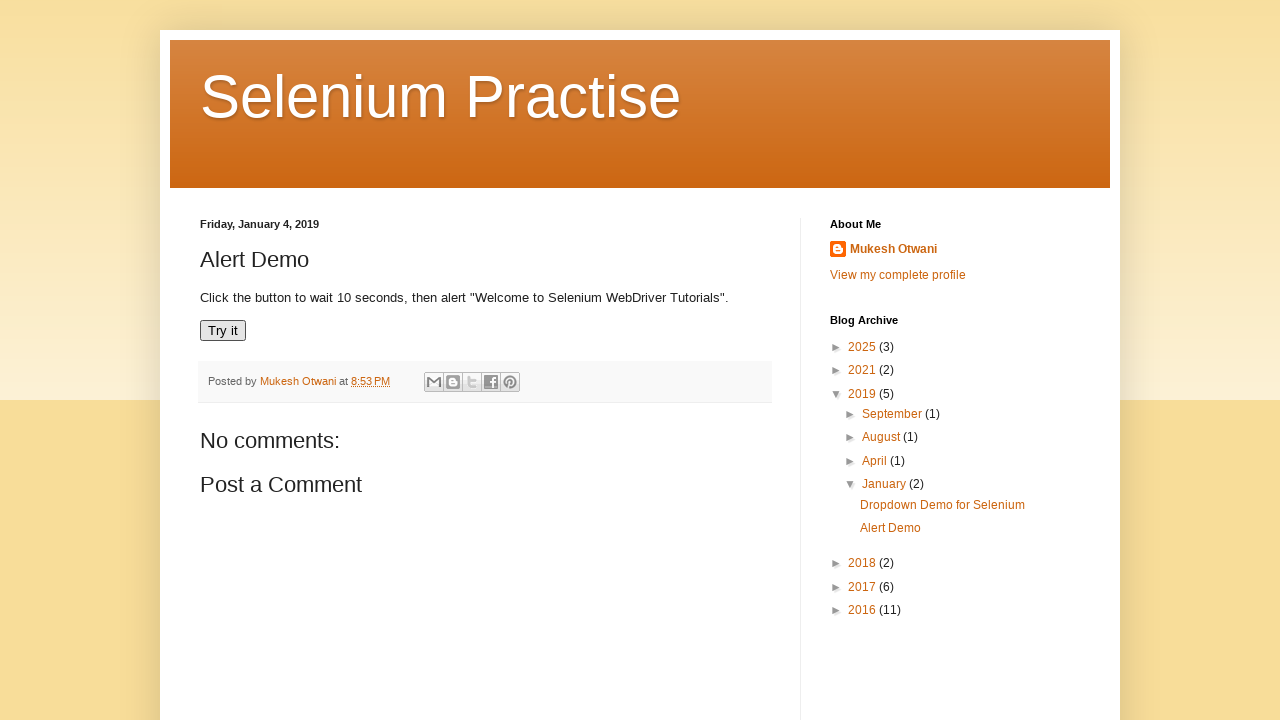